Tests DOM traversal using find and next methods to verify anchor links in cart and search form structure

Starting URL: https://rahulshettyacademy.com/seleniumPractise/#/

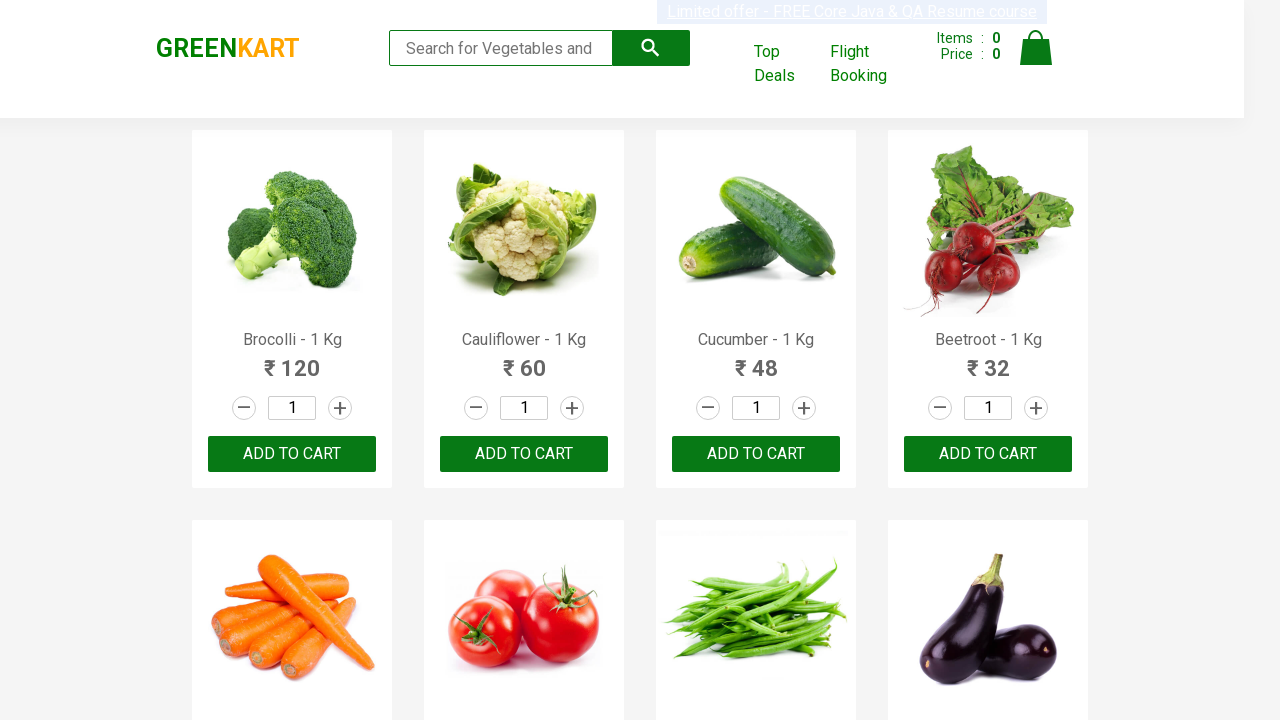

Waited for cart element to load
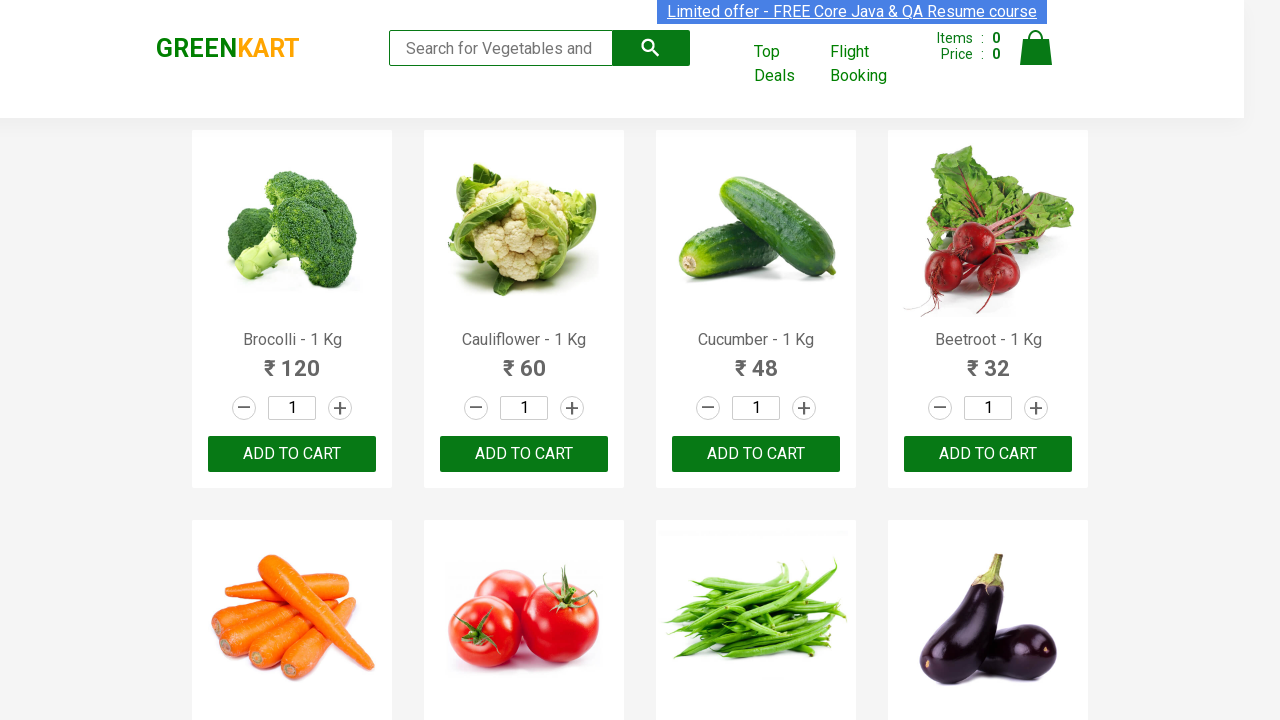

Located all anchor links in cart
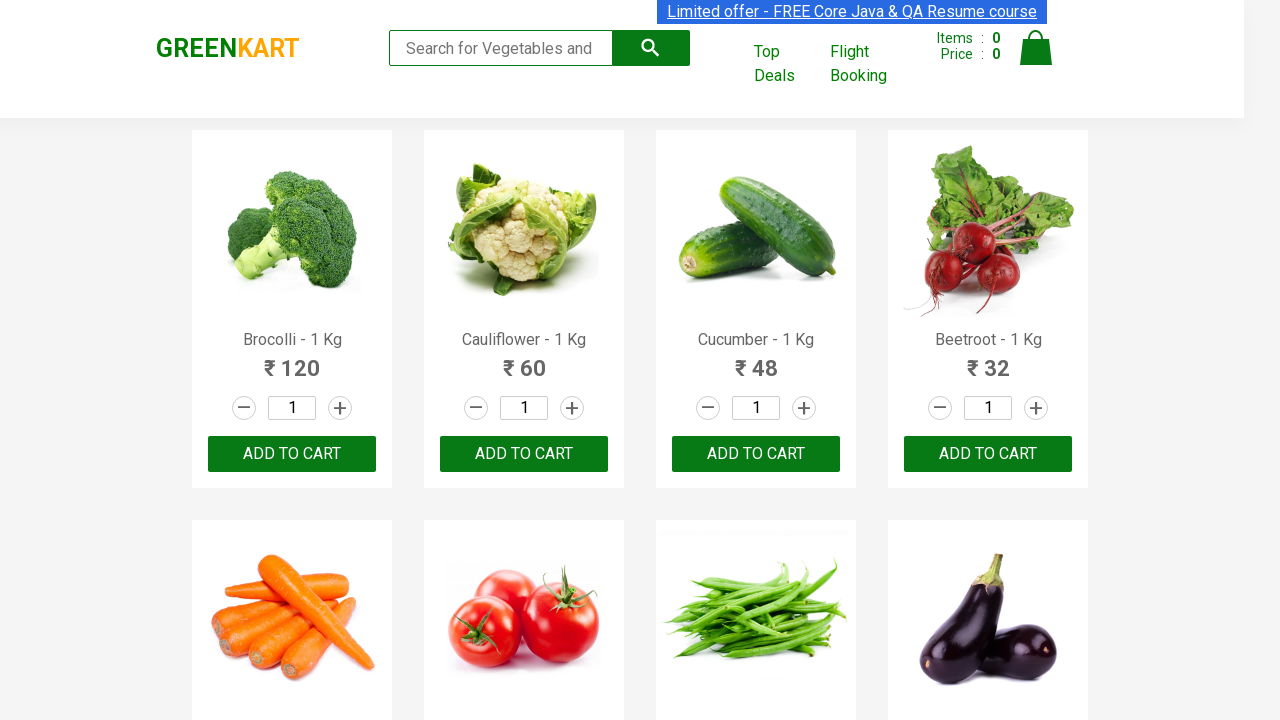

Verified cart contains exactly 4 anchor links
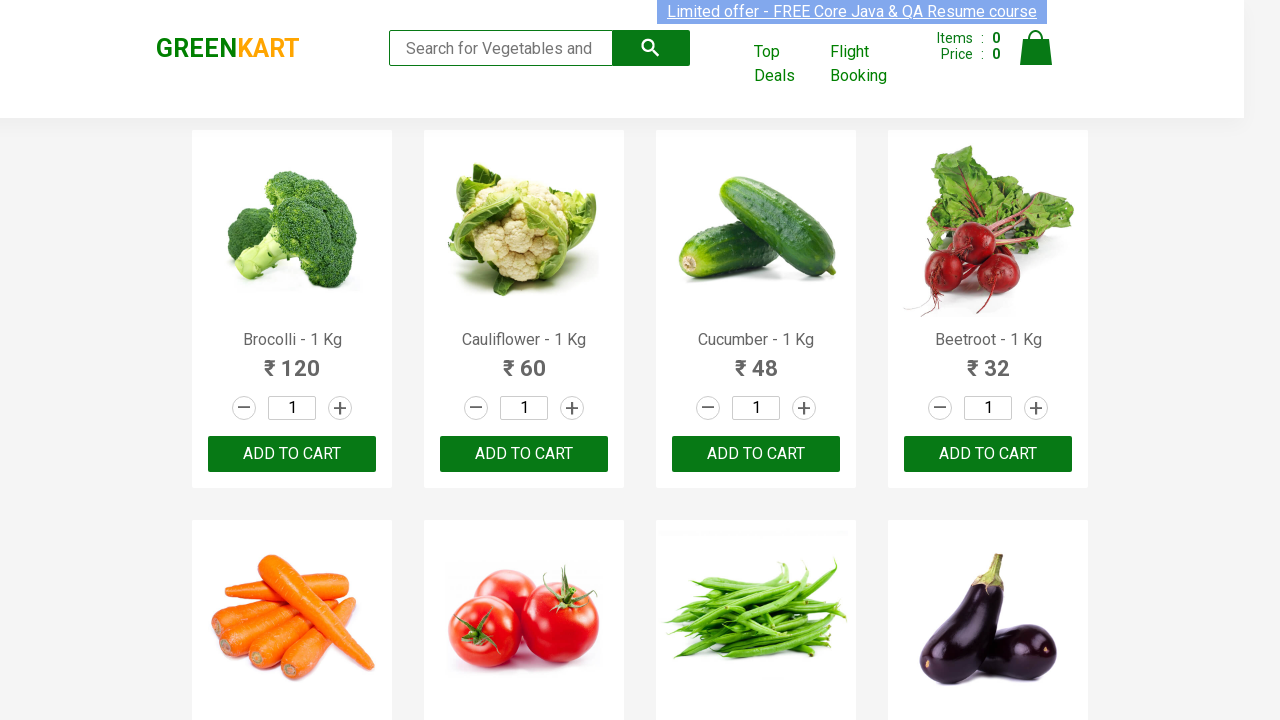

Located search form element
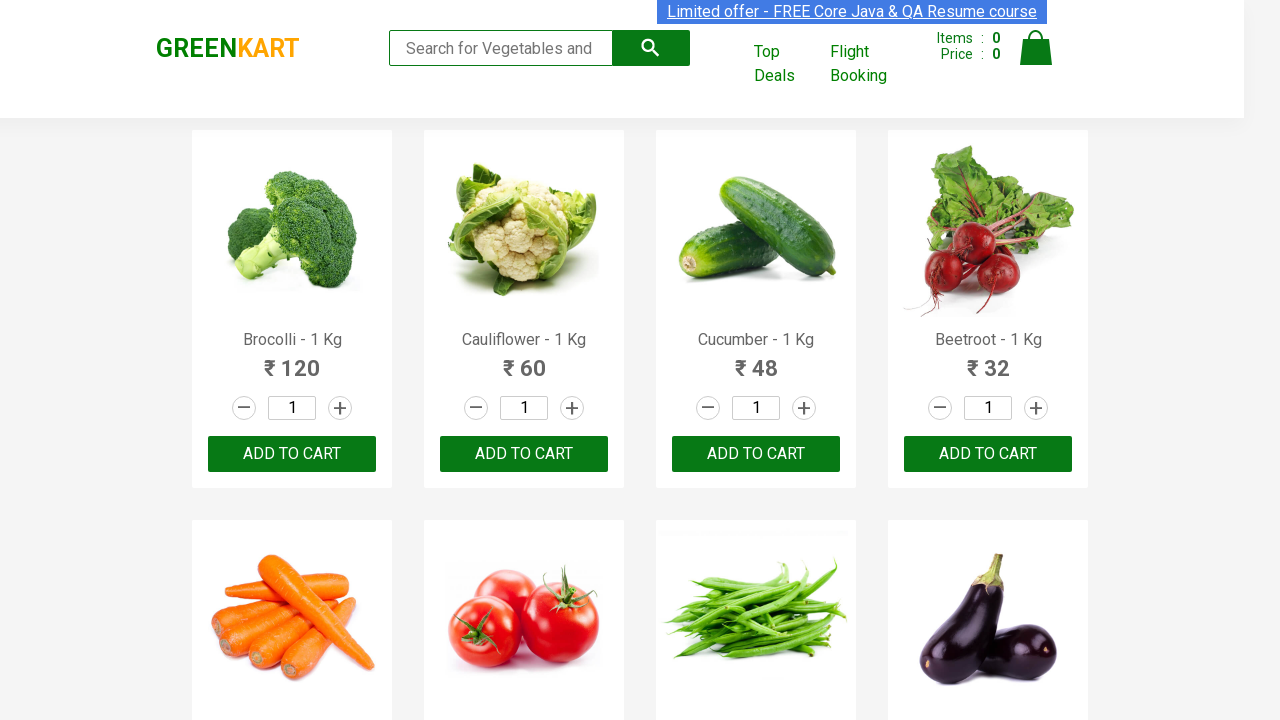

Verified search form has 'search-form' class attribute
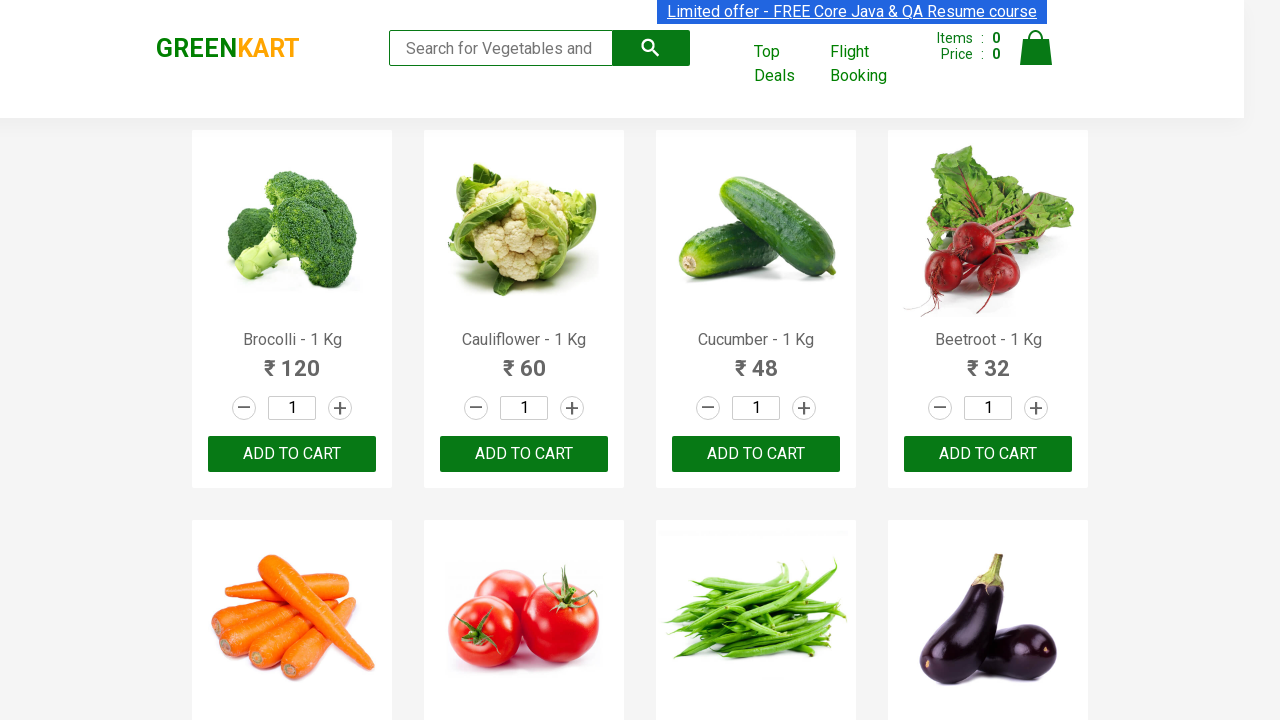

Located element adjacent to greenLogo using next method
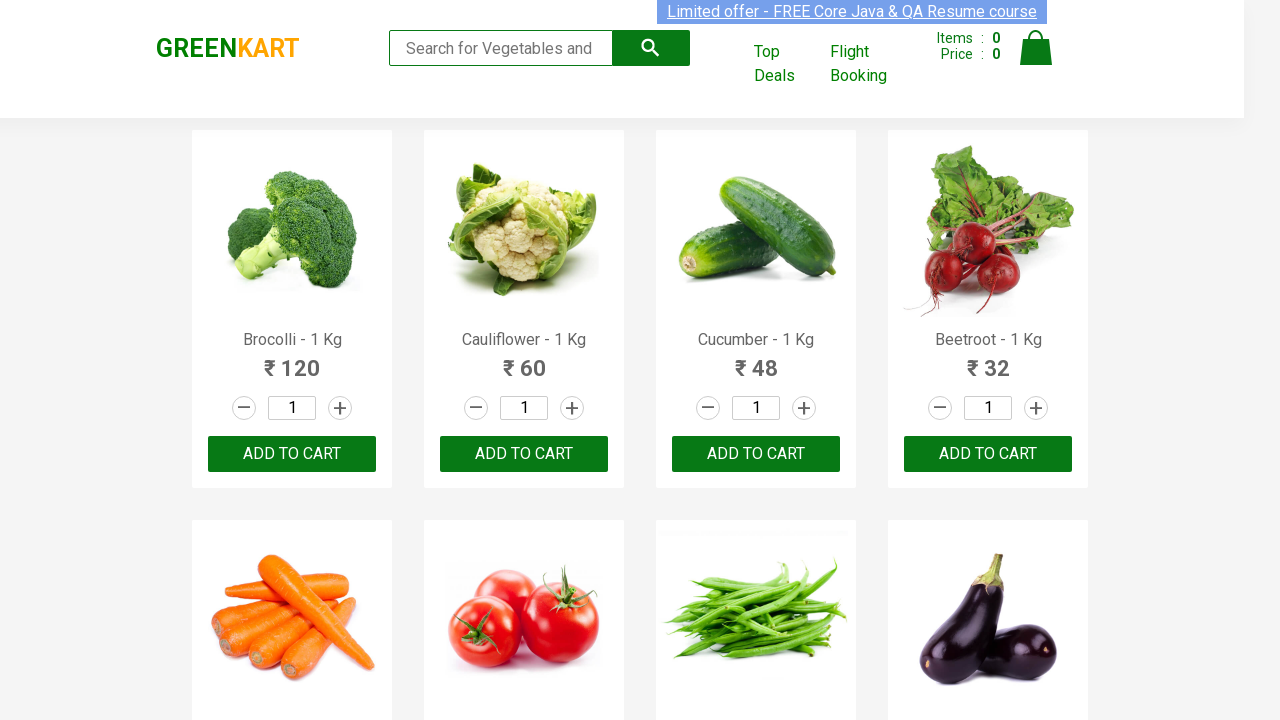

Verified element next to greenLogo has 'search' class attribute
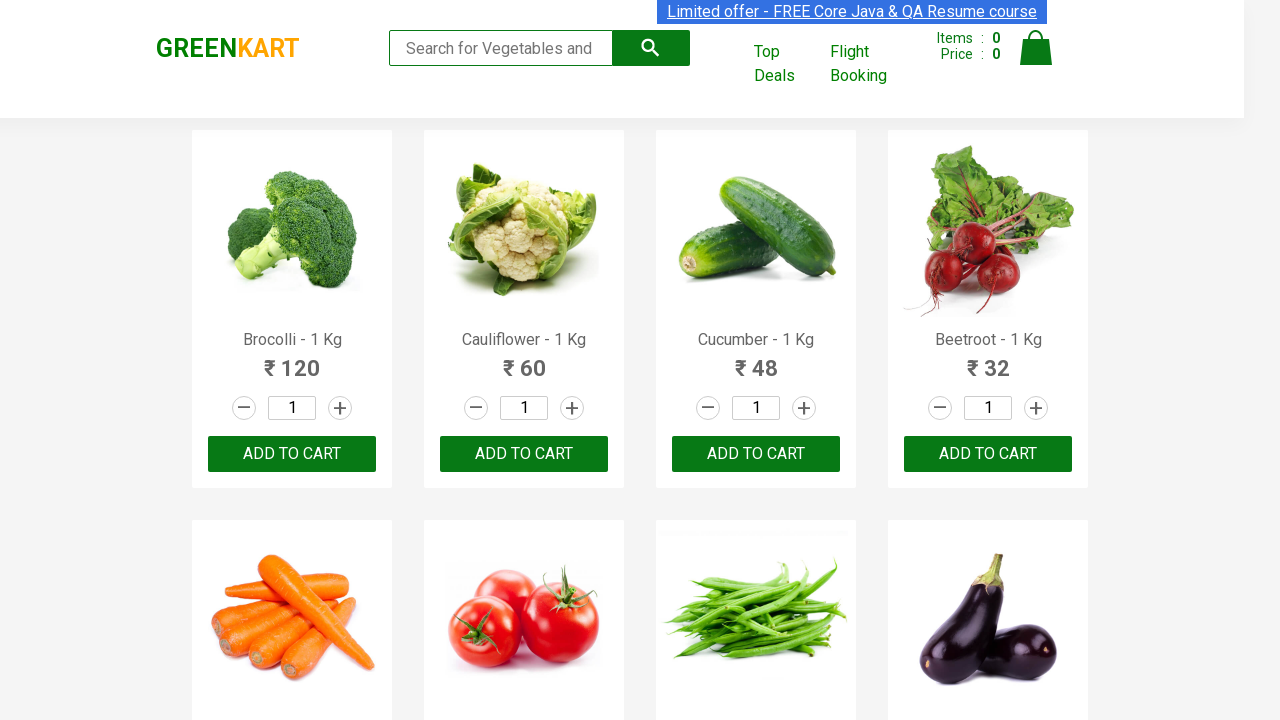

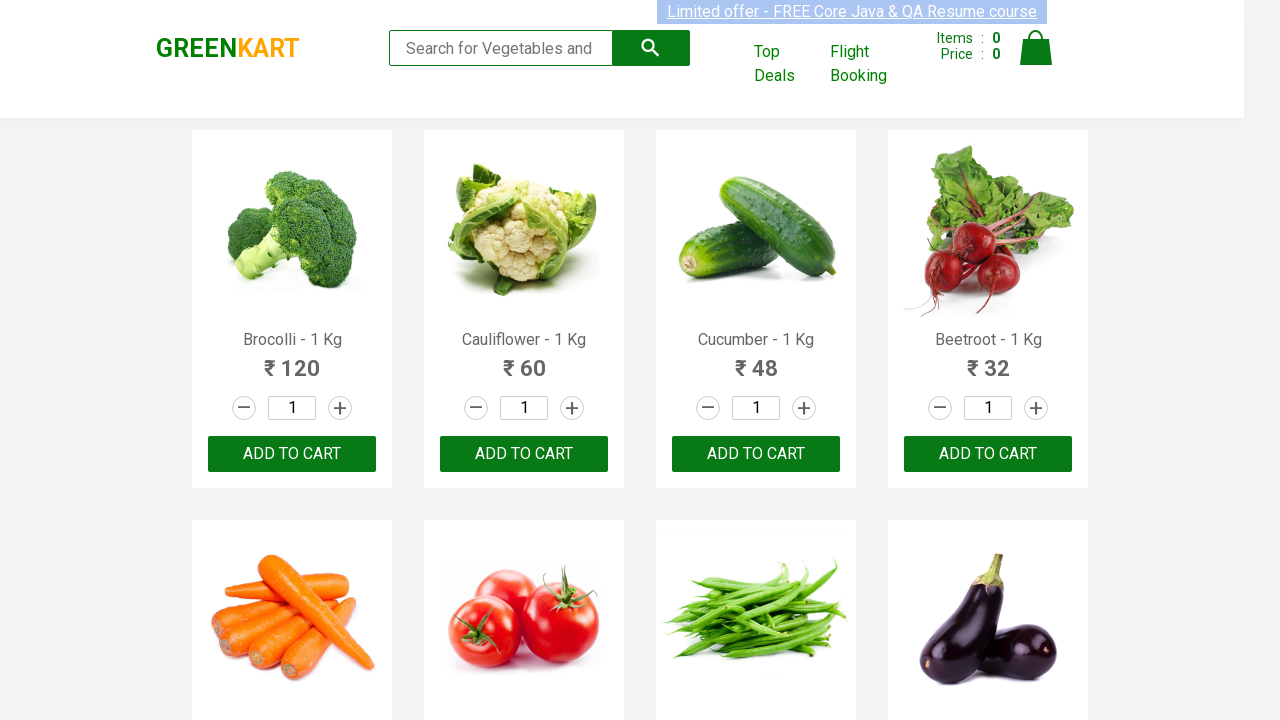